Tests dynamic content loading by clicking a start button and waiting for a hidden element to become visible, then verifying the loaded text is displayed.

Starting URL: https://the-internet.herokuapp.com/dynamic_loading/1

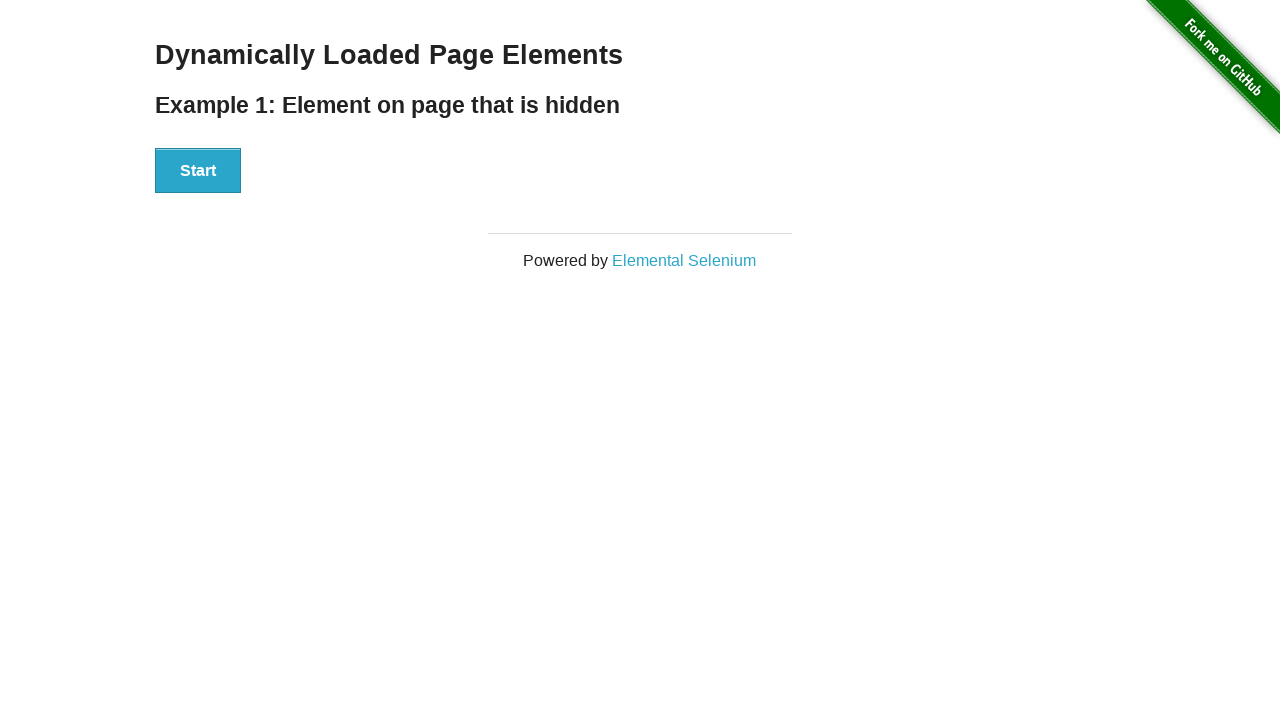

Navigated to dynamic loading test page
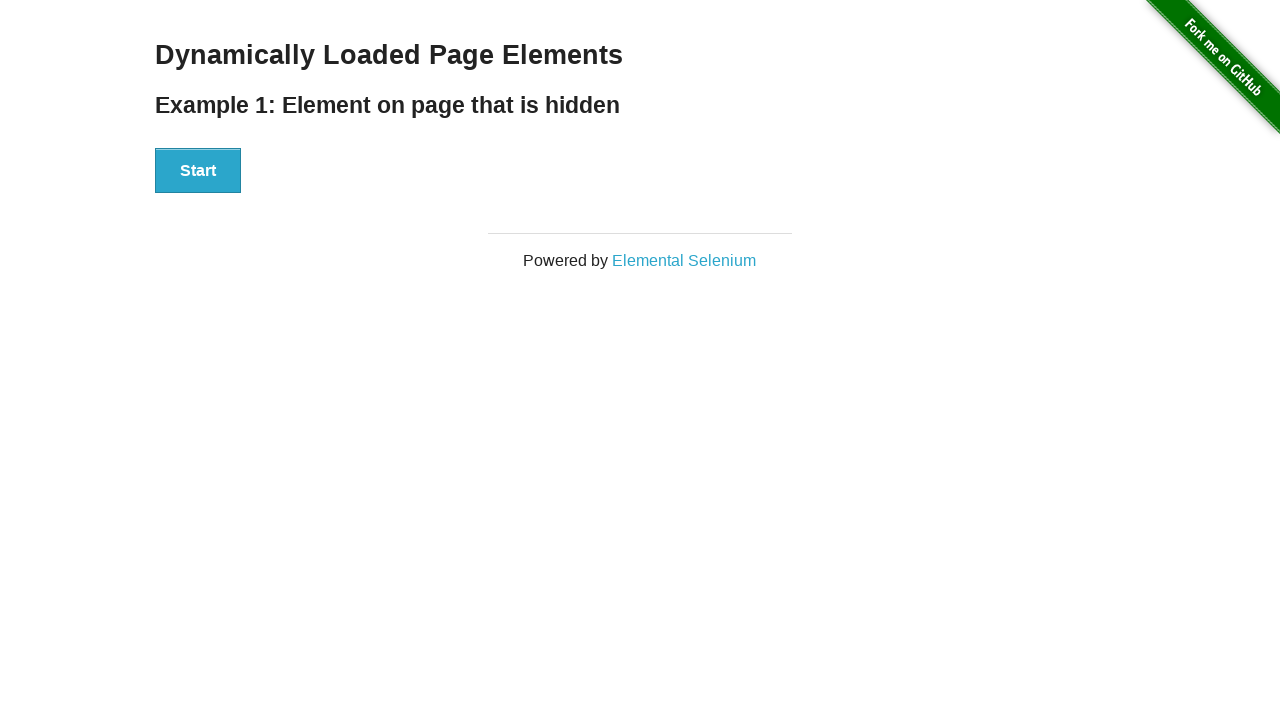

Clicked start button to begin dynamic content loading at (198, 171) on #start button
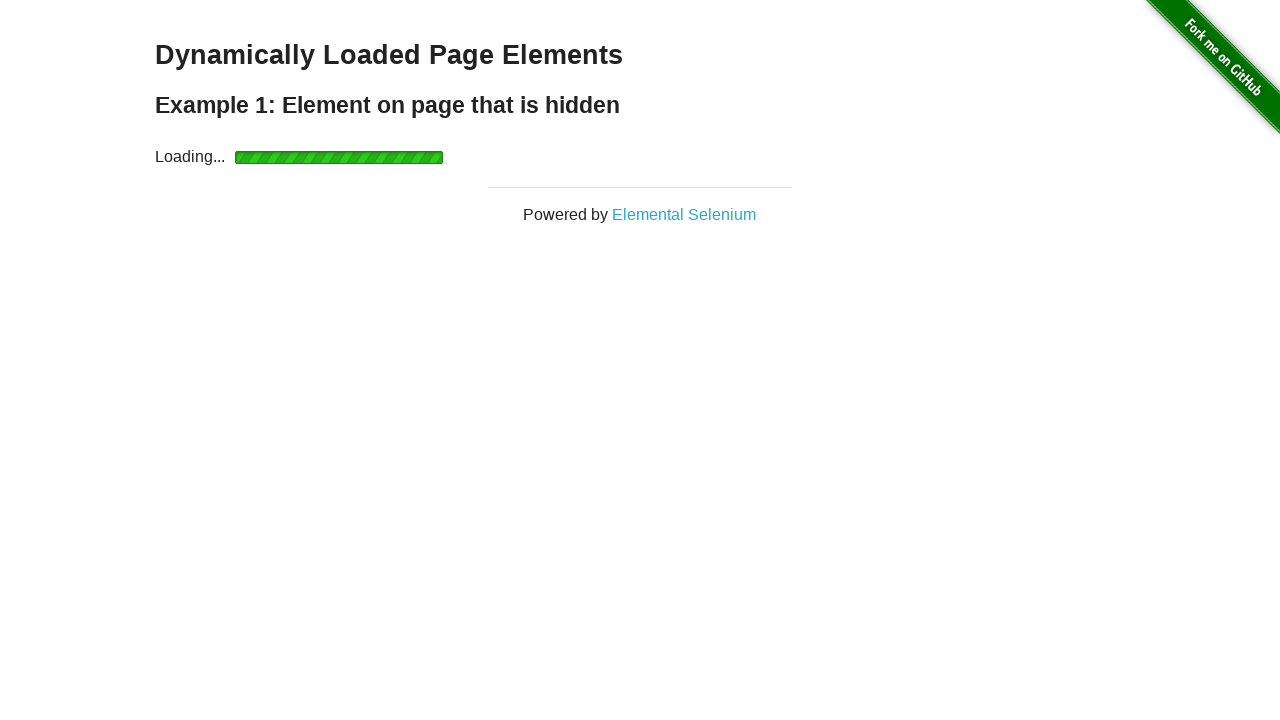

Waited for finish element to become visible
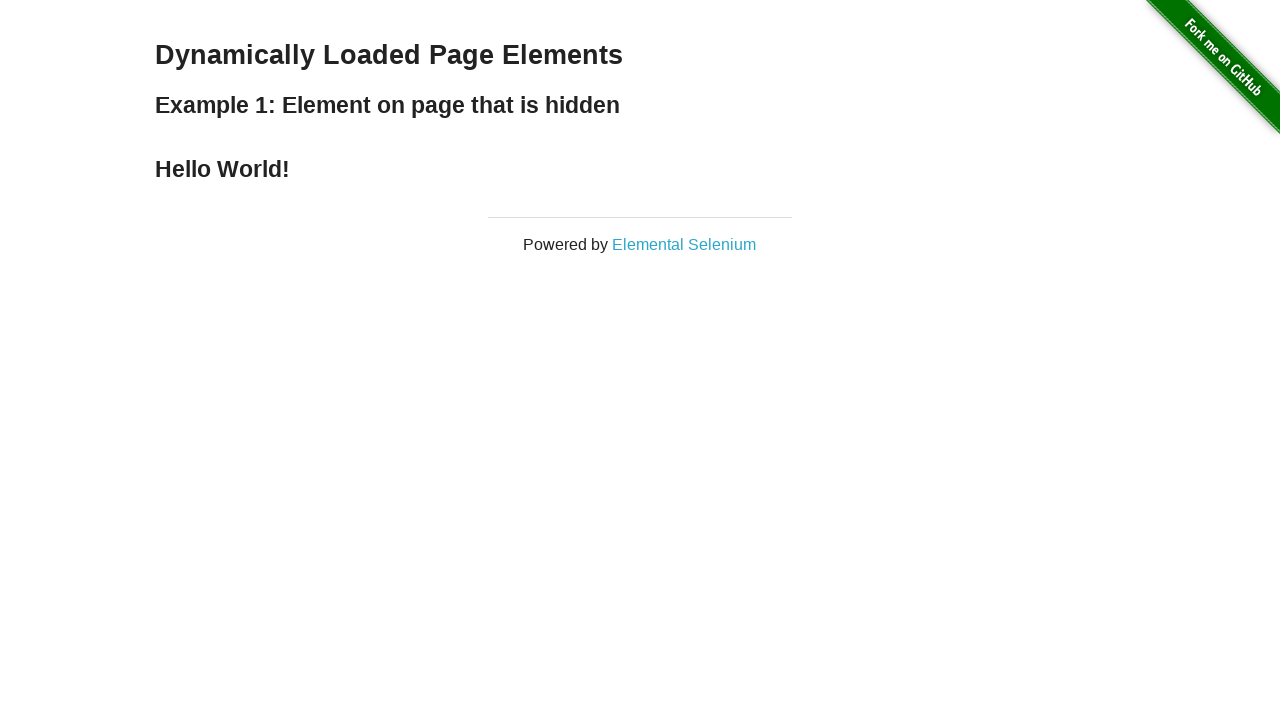

Retrieved finish element text: 'Hello World!'
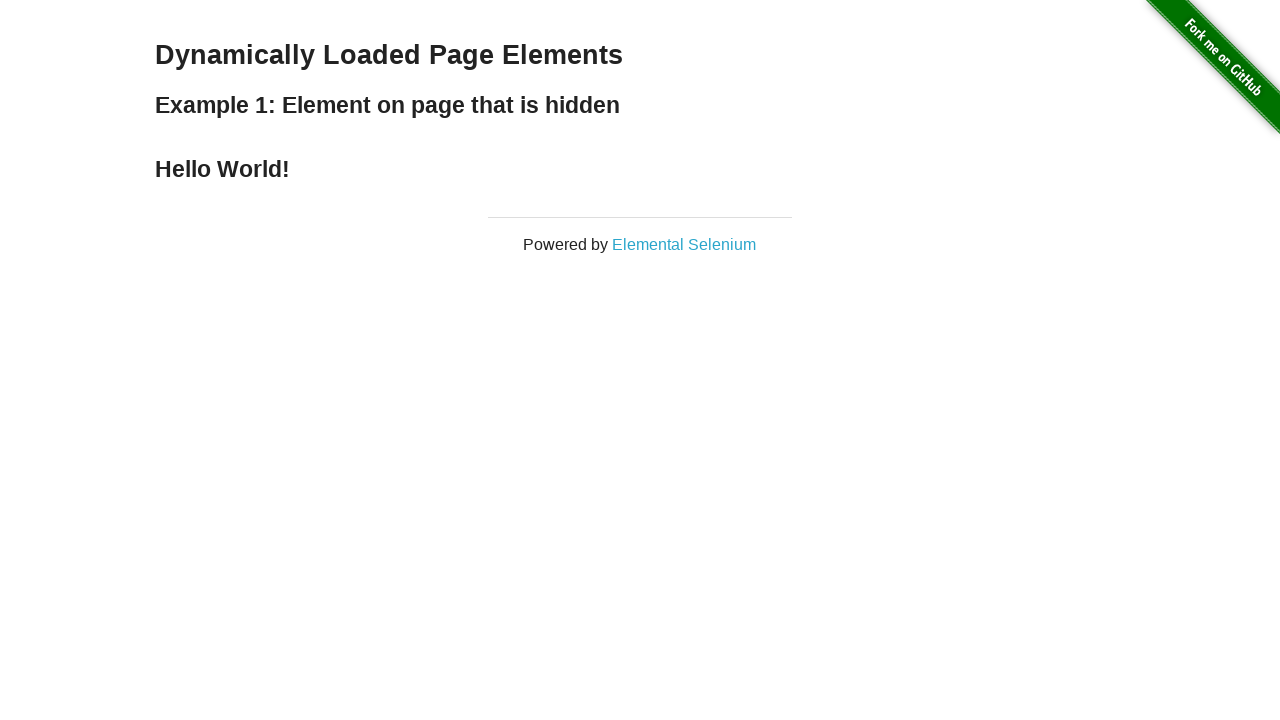

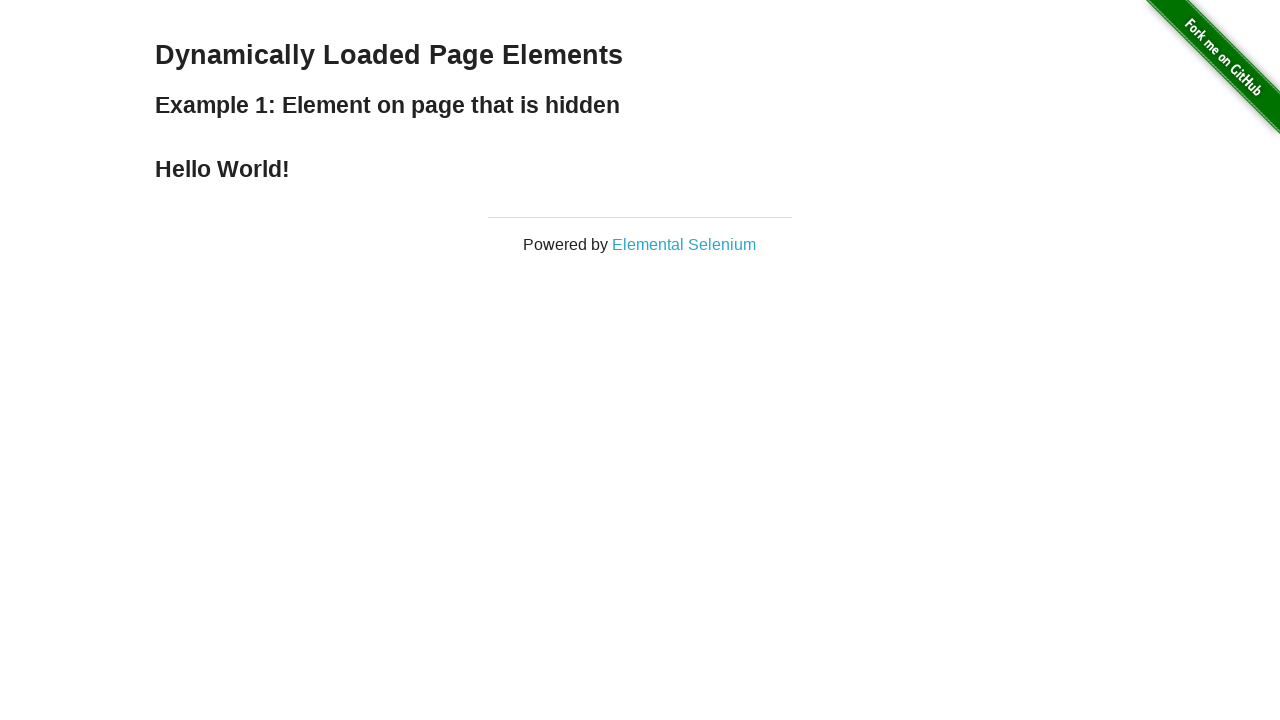